Tests an e-commerce flow by adding multiple products to cart, proceeding to checkout, and applying a promo code

Starting URL: https://rahulshettyacademy.com/seleniumPractise/

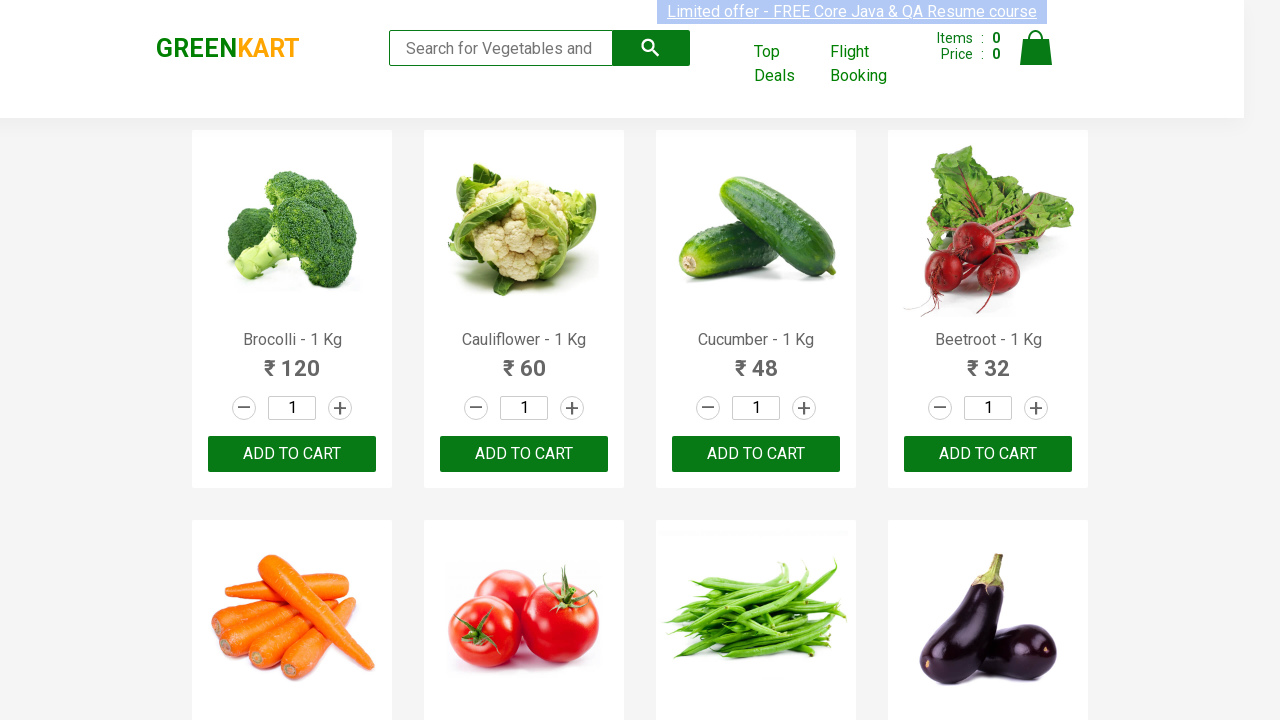

Retrieved all product name elements from page
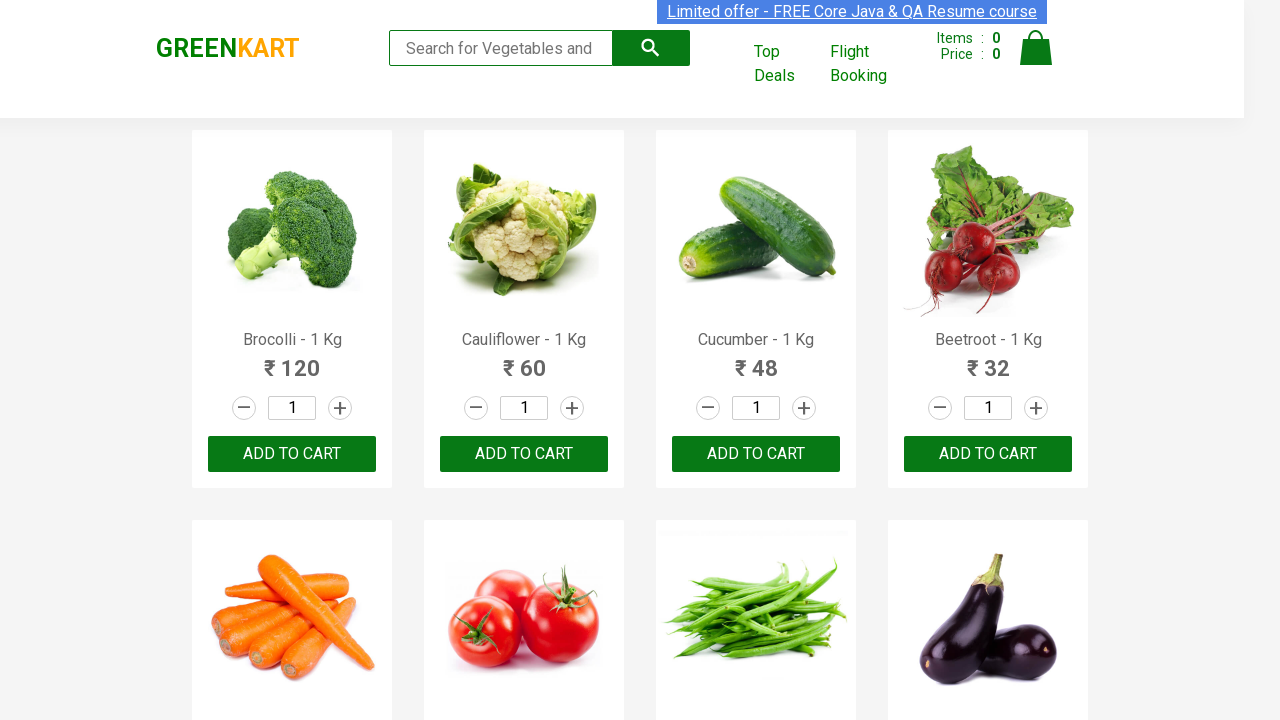

Added 'Brocolli' to cart
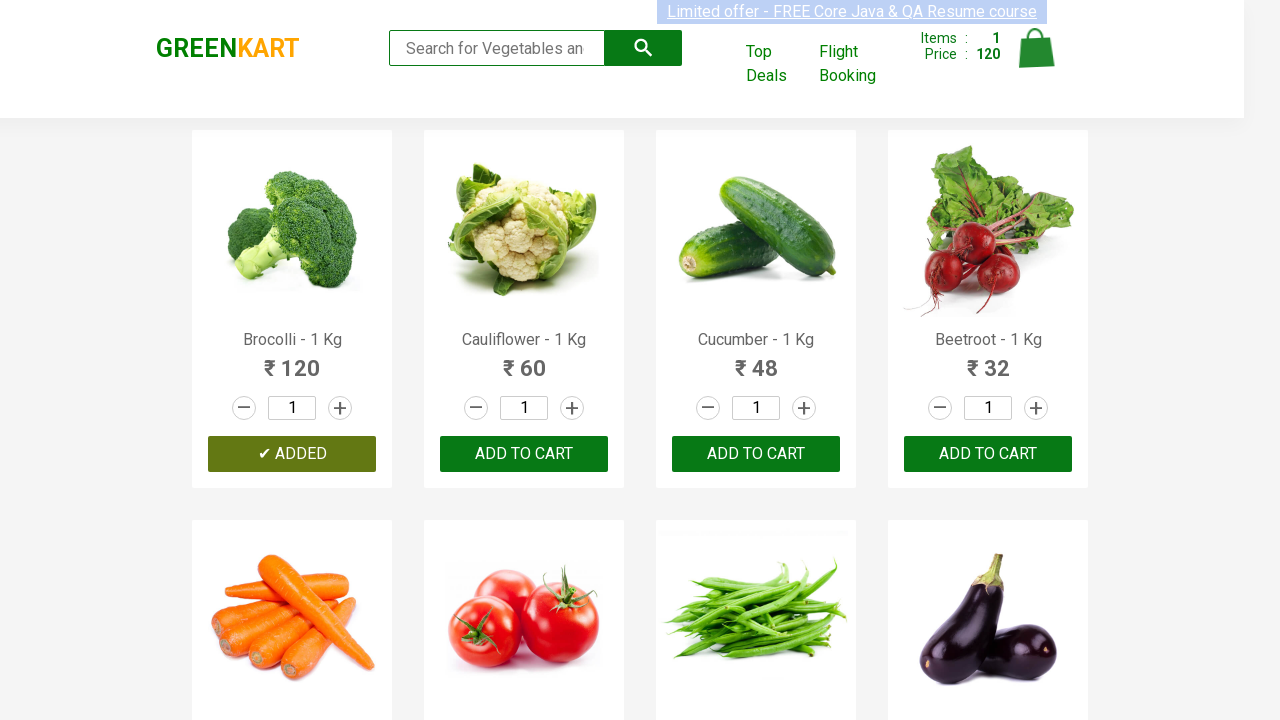

Added 'Cauliflower' to cart
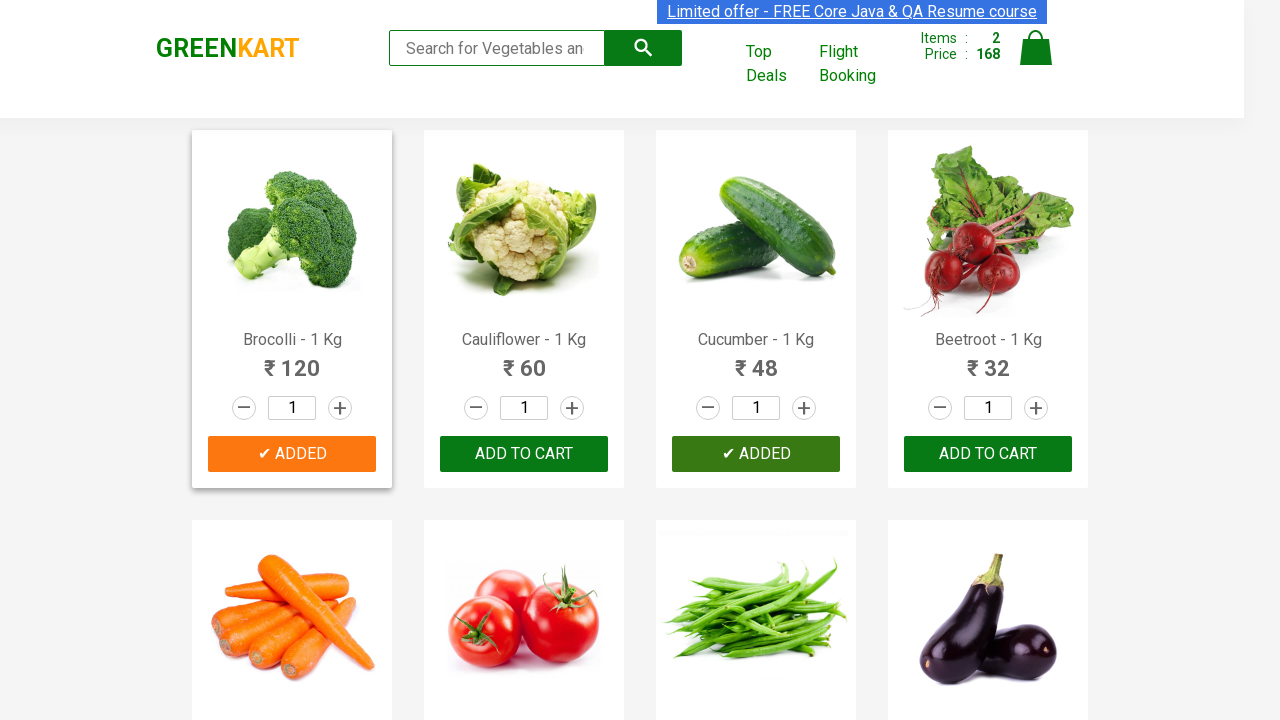

Added 'Cucumber' to cart
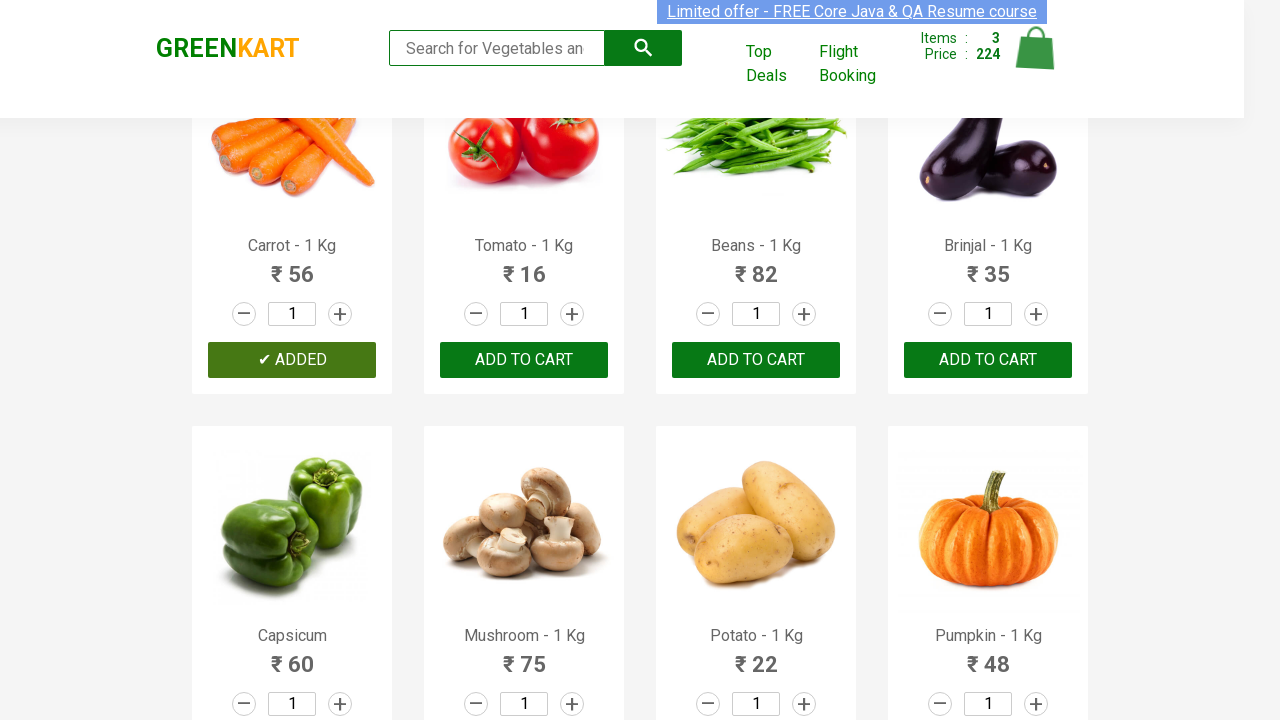

Added 'Beetroot' to cart
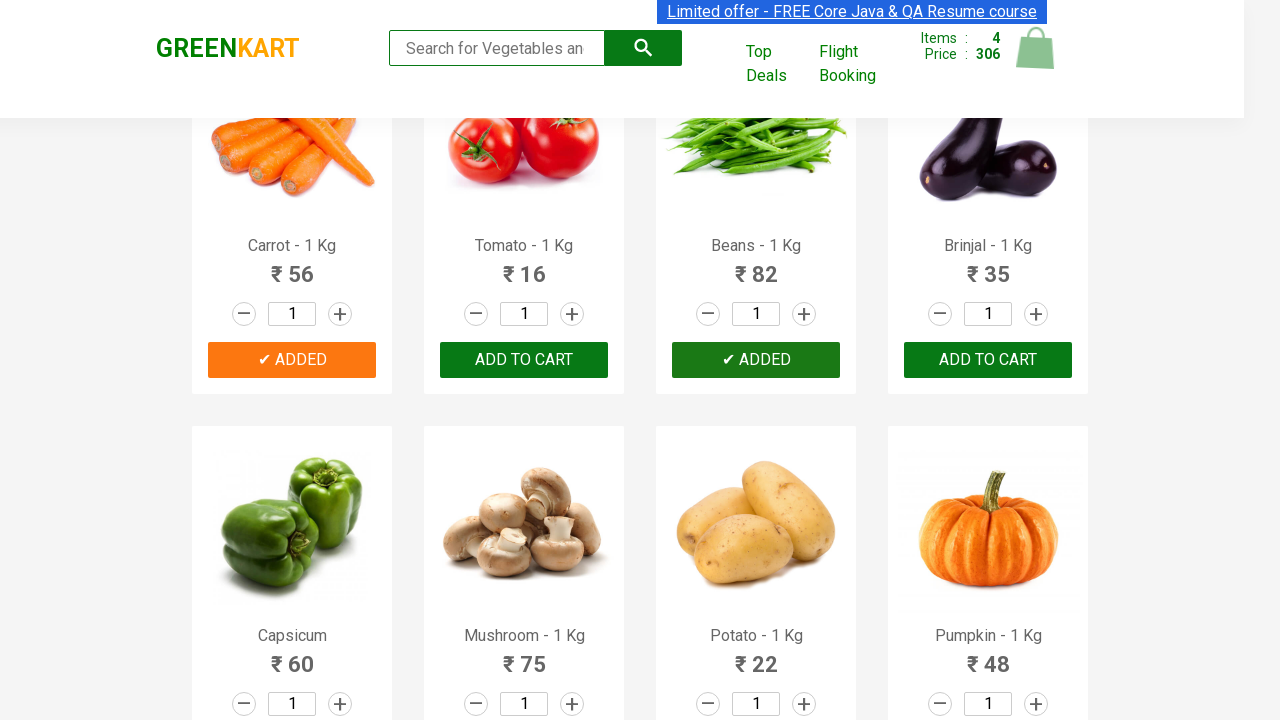

Clicked cart icon to open shopping cart at (1036, 48) on img[alt='Cart']
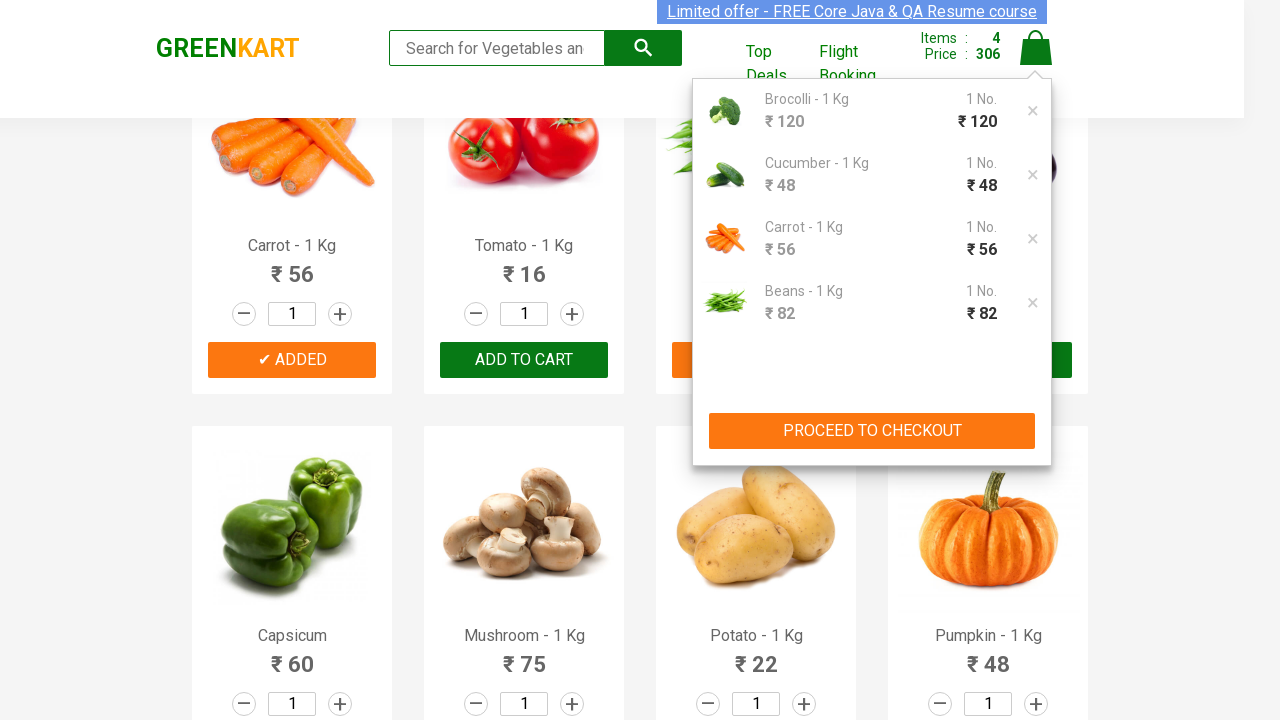

Clicked 'PROCEED TO CHECKOUT' button at (872, 431) on button:has-text('PROCEED TO CHECKOUT')
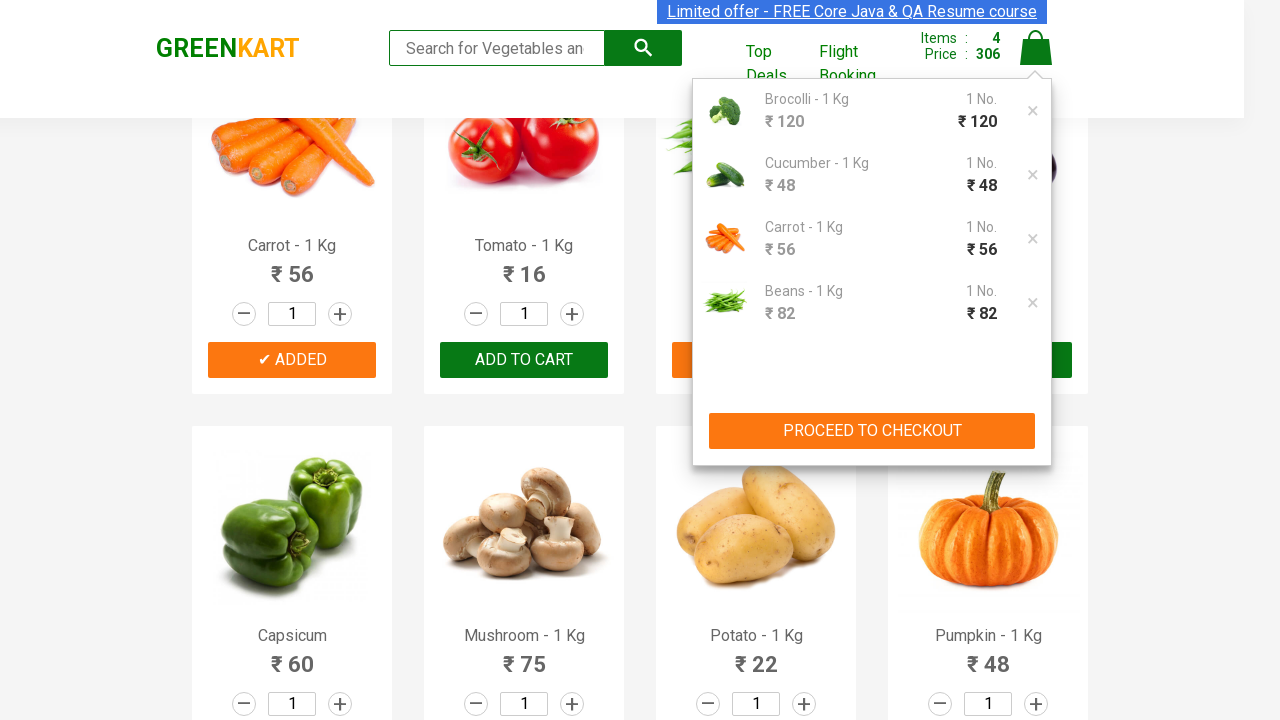

Promo code input field became visible
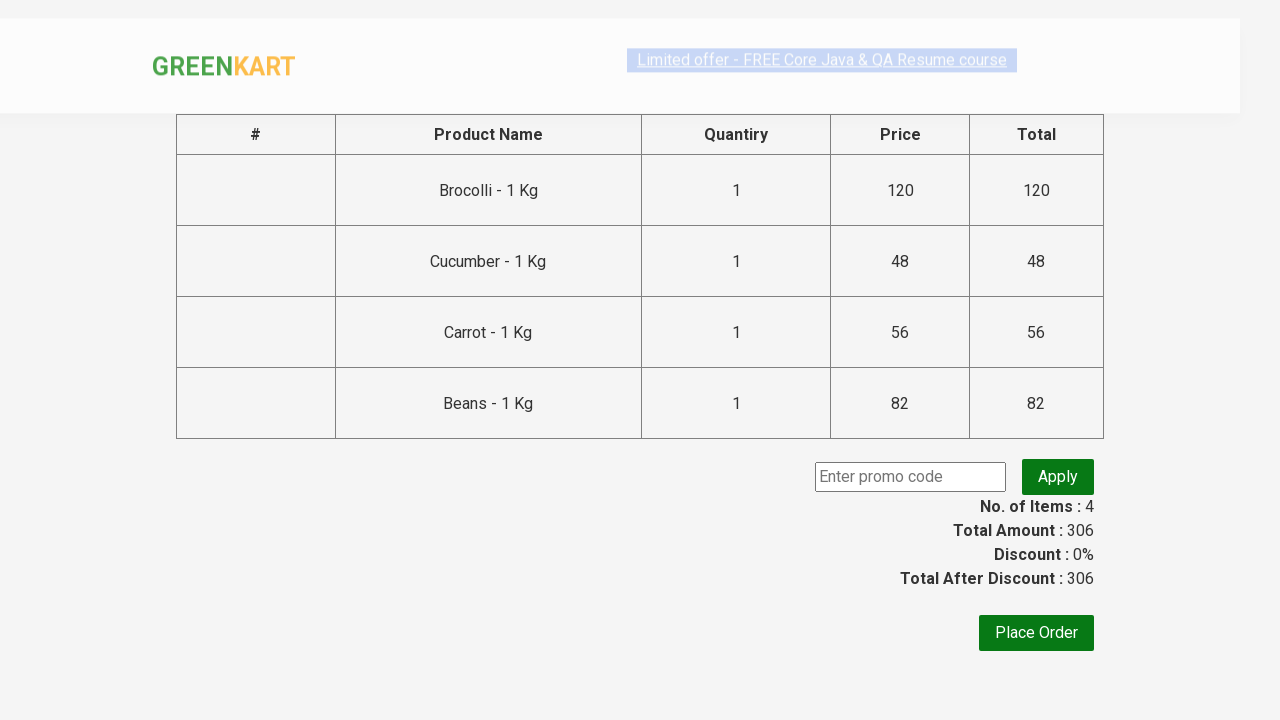

Entered promo code 'rahulshettyacademy' on input.promoCode
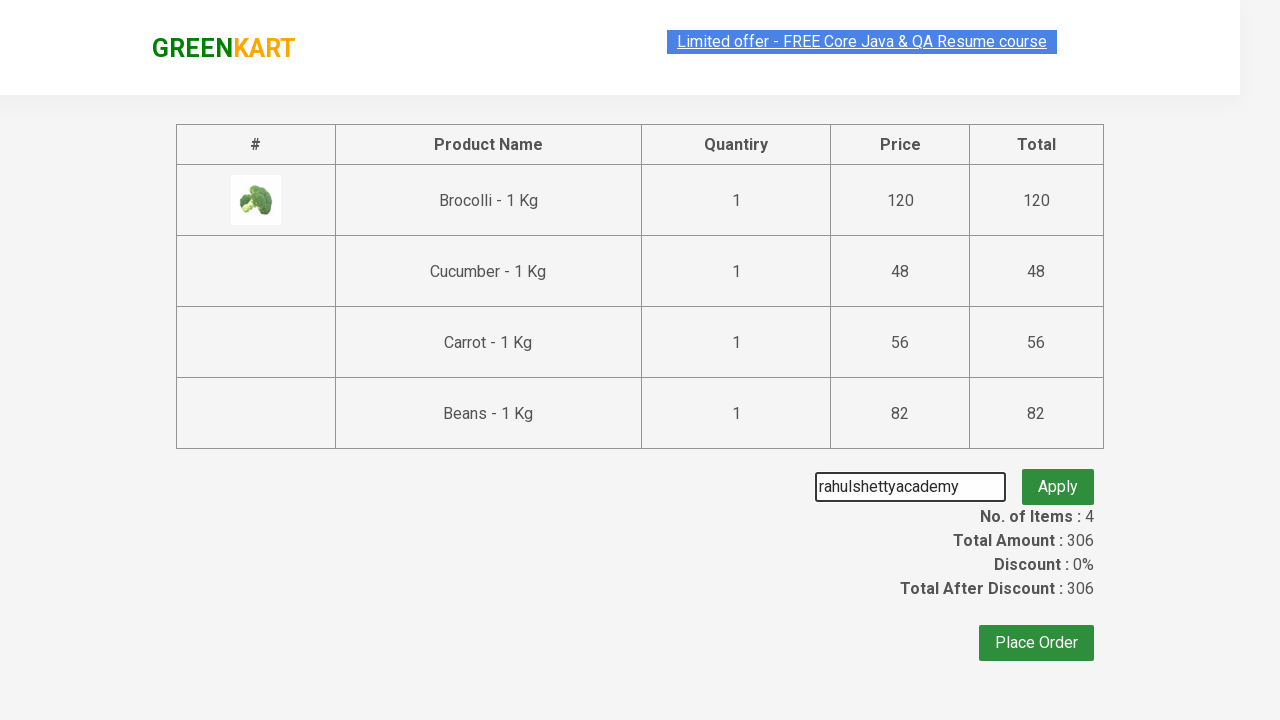

Clicked 'Apply' button to apply promo code at (1058, 477) on button:has-text('Apply')
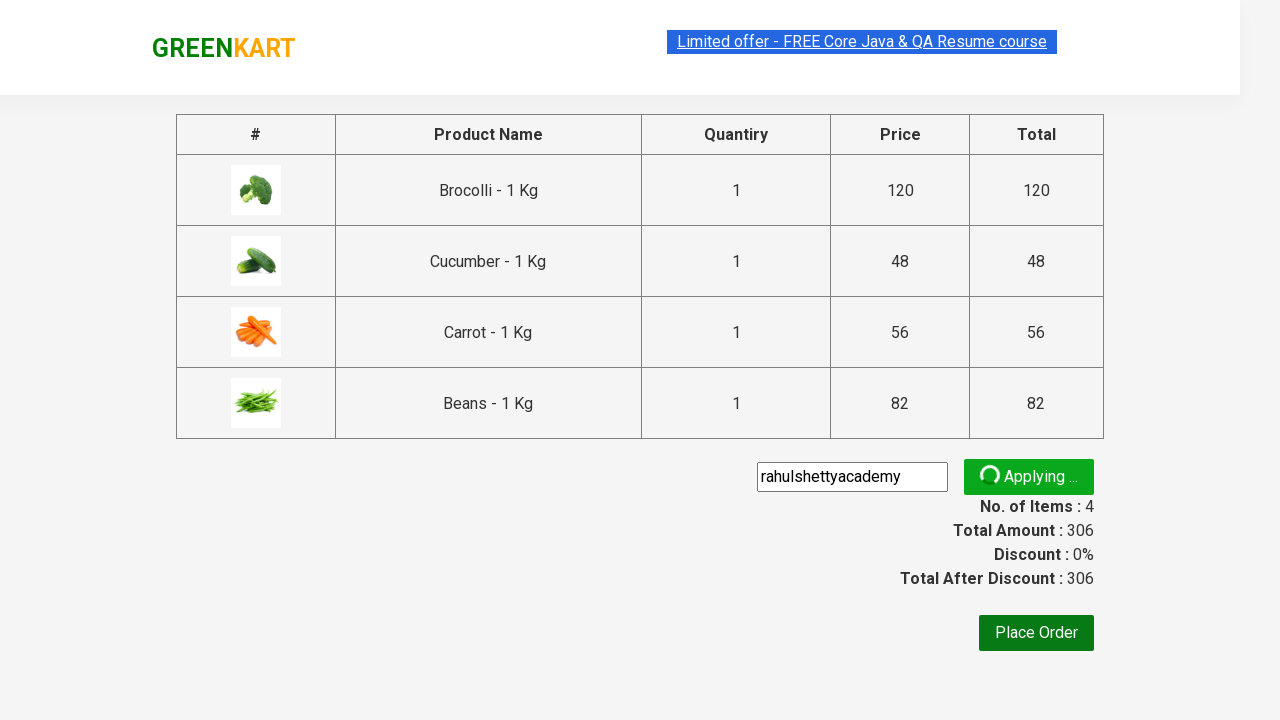

Promo code successfully applied - confirmation message appeared
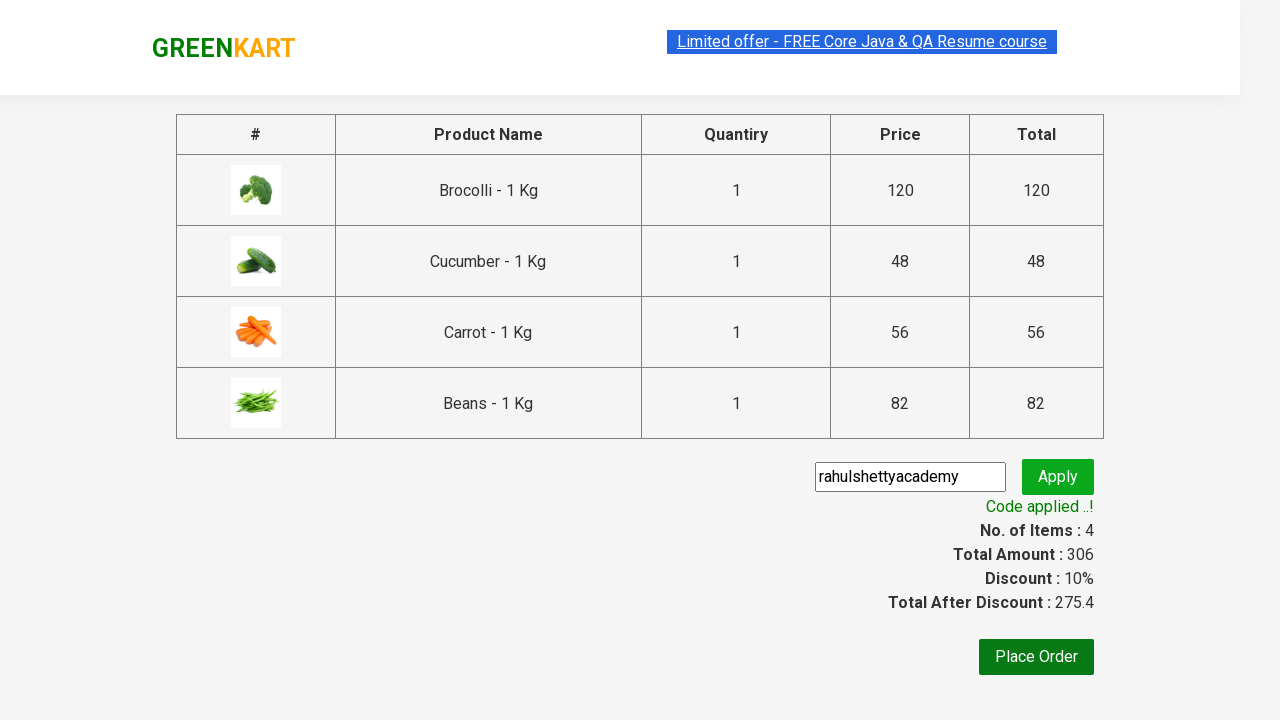

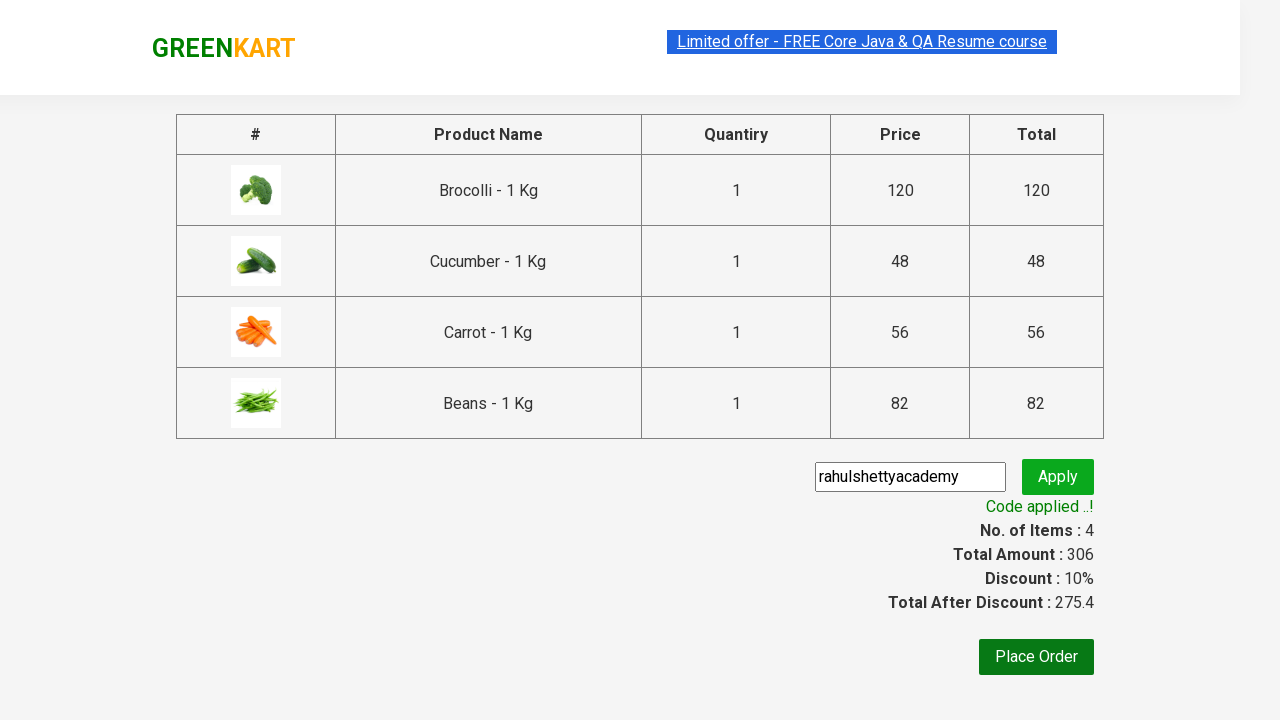